Tests pagination navigation by clicking through multiple pages and verifying the content changes on each page of a practice Selenium test site.

Starting URL: https://bonigarcia.dev/selenium-webdriver-java/

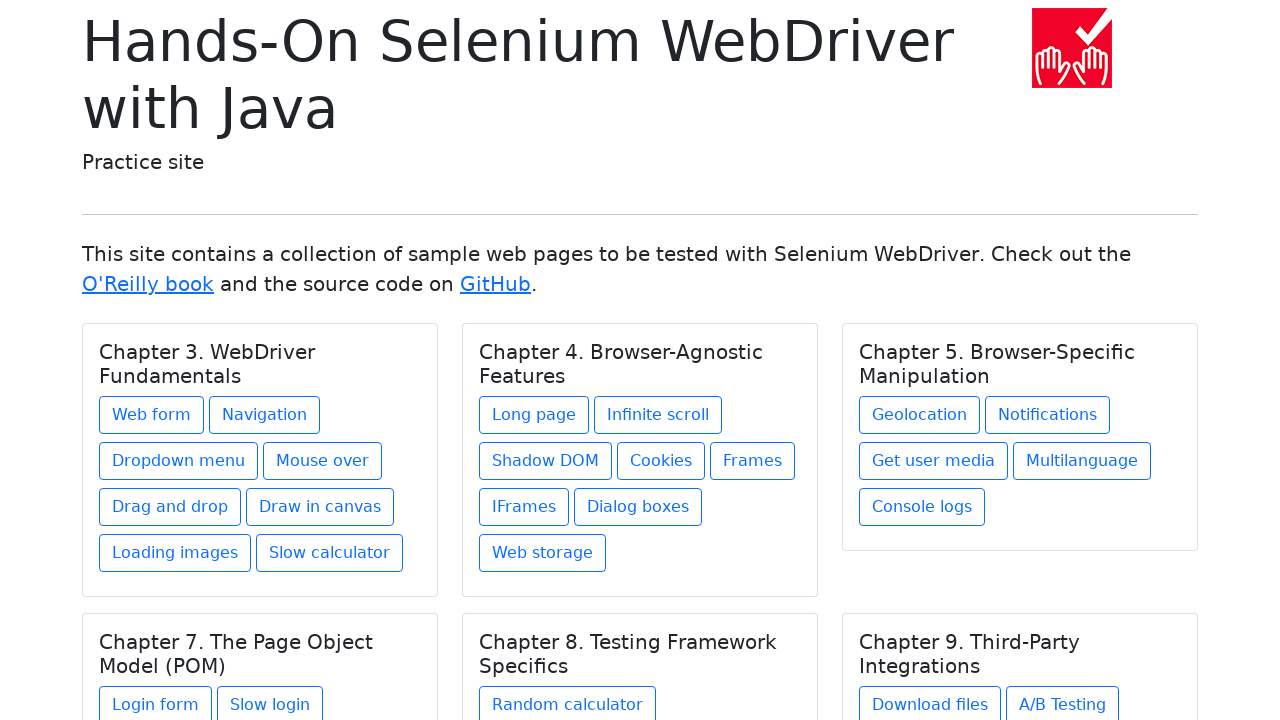

Verified page title is 'Hands-On Selenium WebDriver with Java'
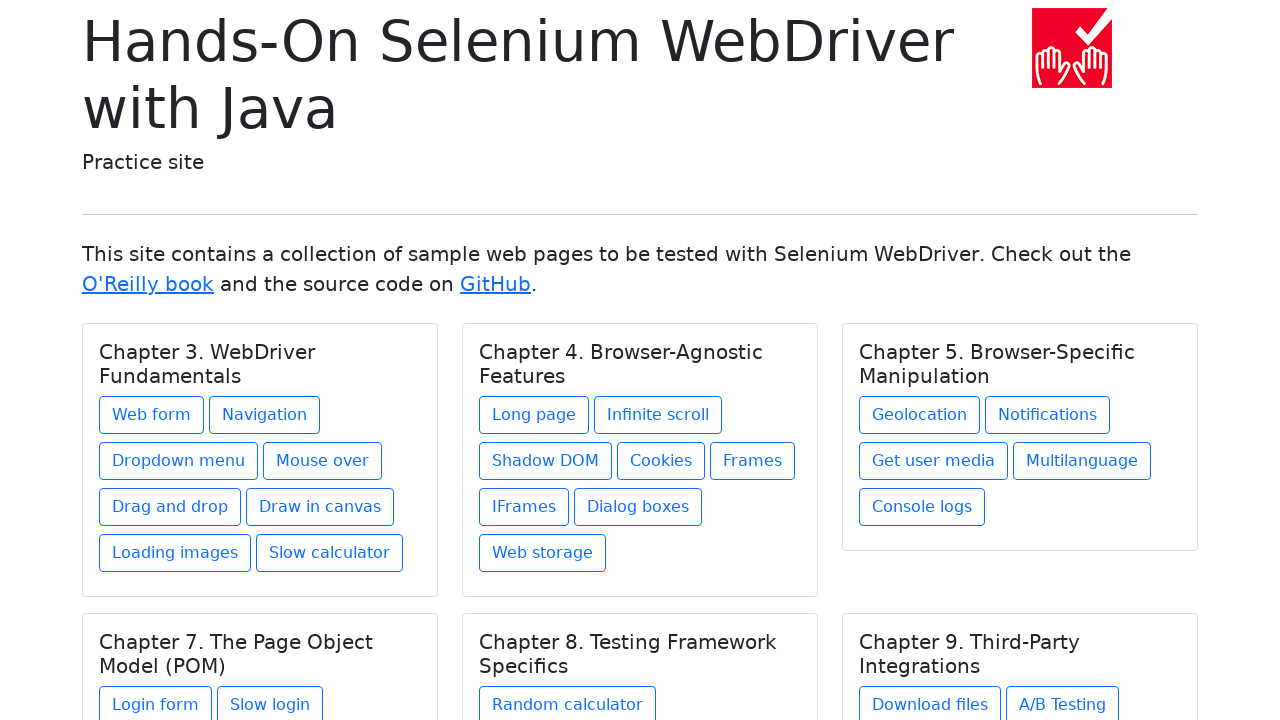

Clicked on Navigation link at (264, 415) on xpath=//a[text()='Navigation']
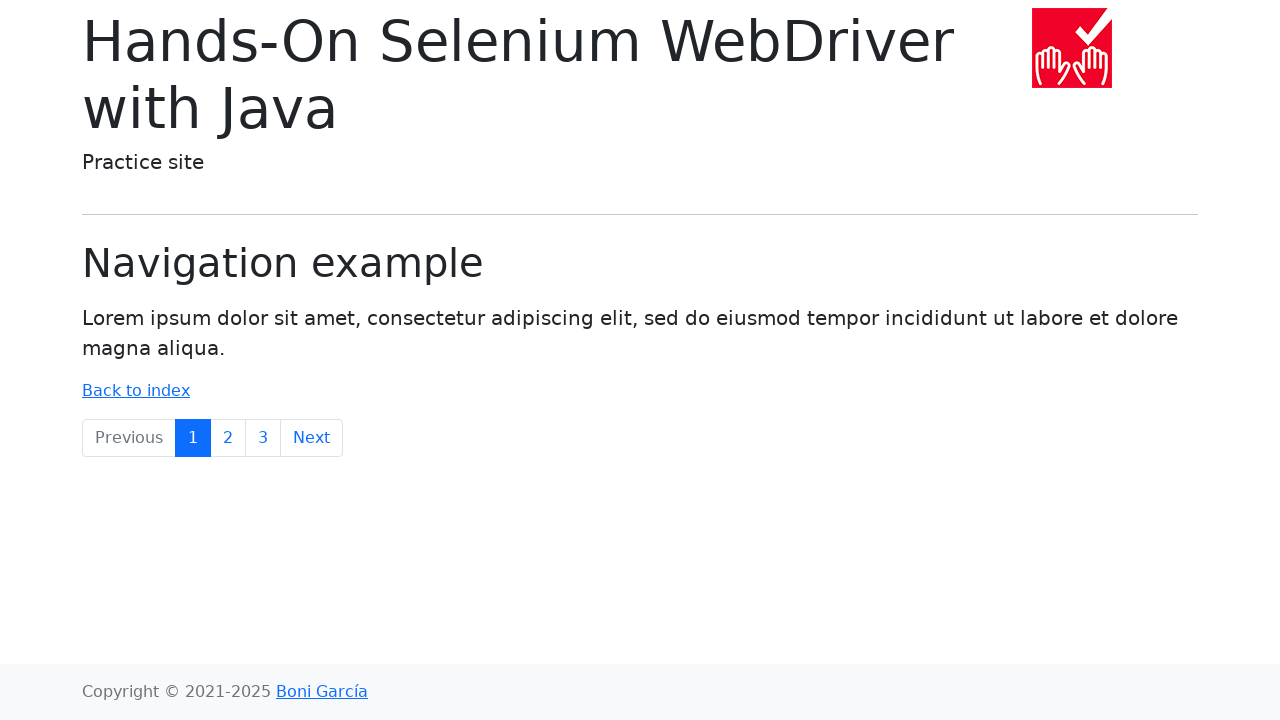

Waited for body paragraph to load on first page
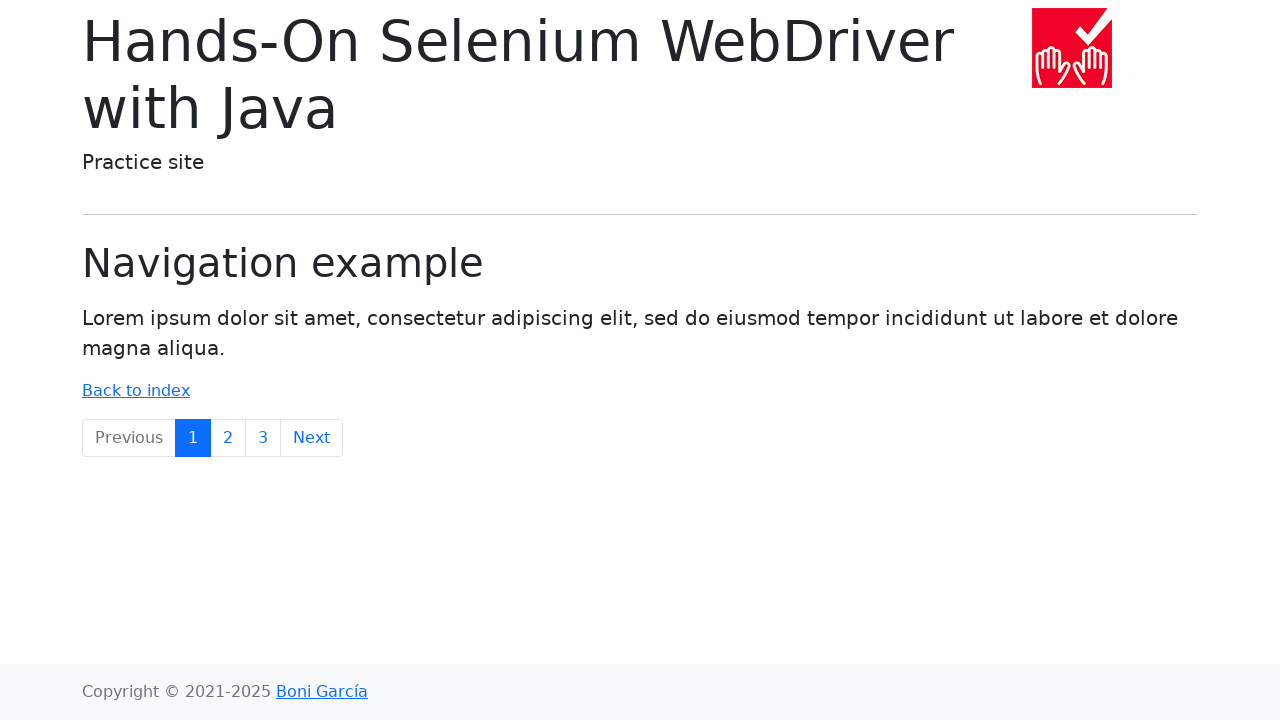

Verified first page content starts with 'Lorem ipsum'
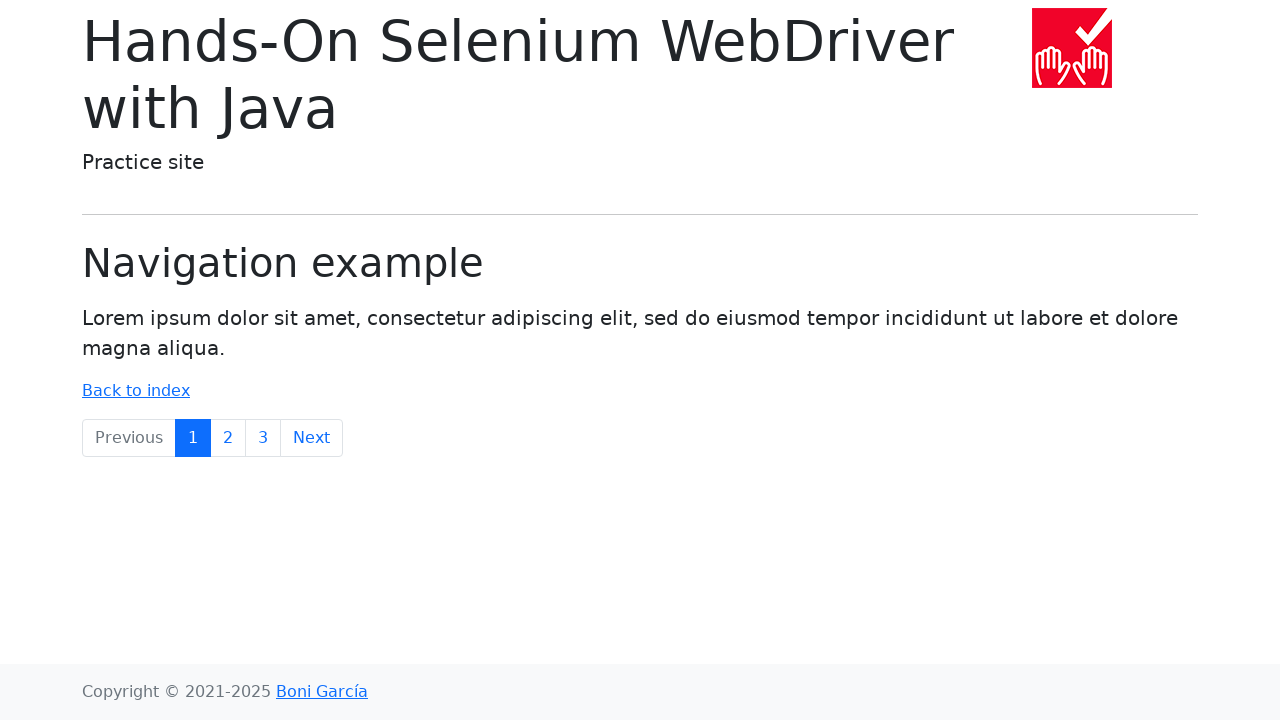

Clicked on next page button to navigate to second page at (228, 438) on .page-item.active + li
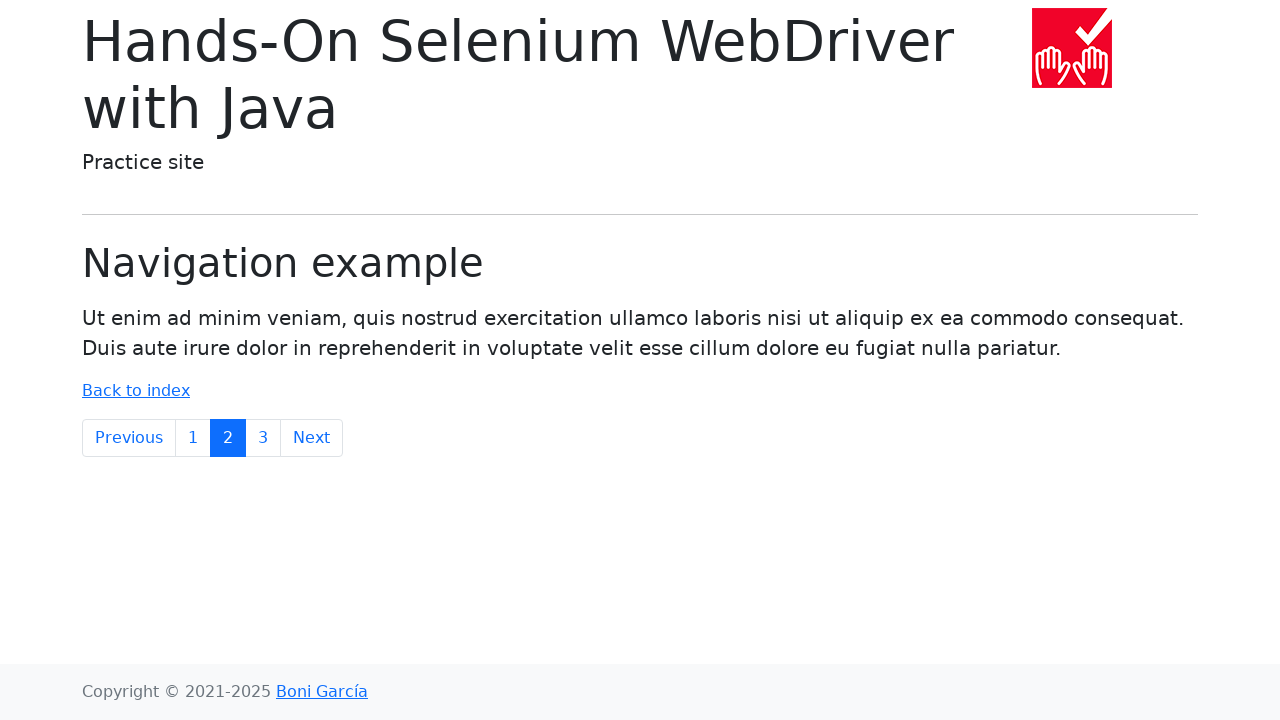

Verified second page content contains 'commodo consequat'
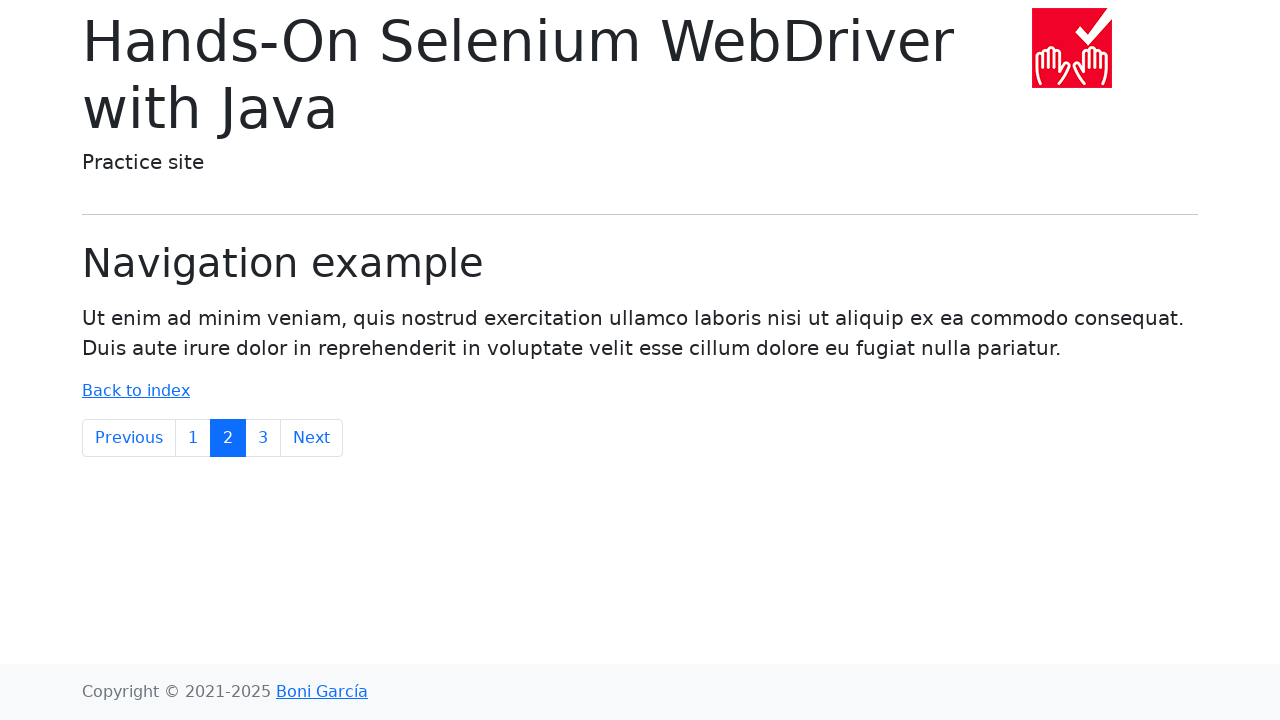

Clicked on Next link to navigate to third page at (312, 438) on xpath=//a[text()='Next']
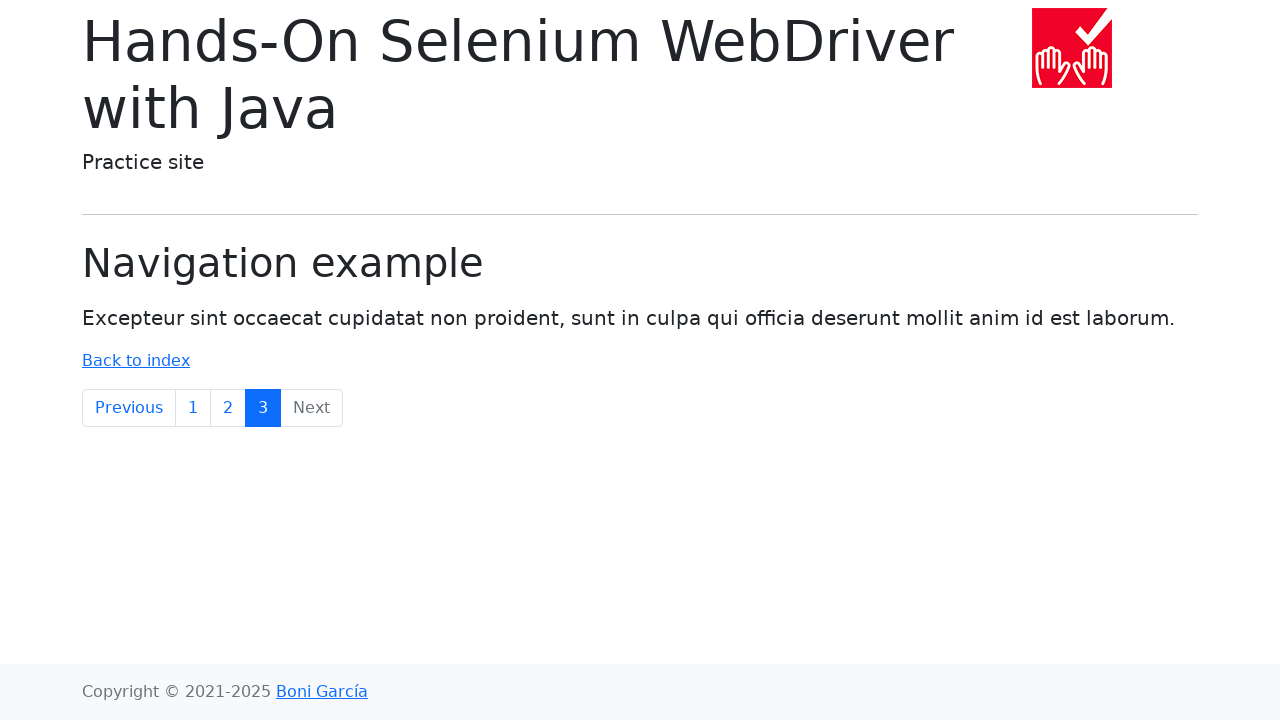

Verified third page content starts with 'Excepteur'
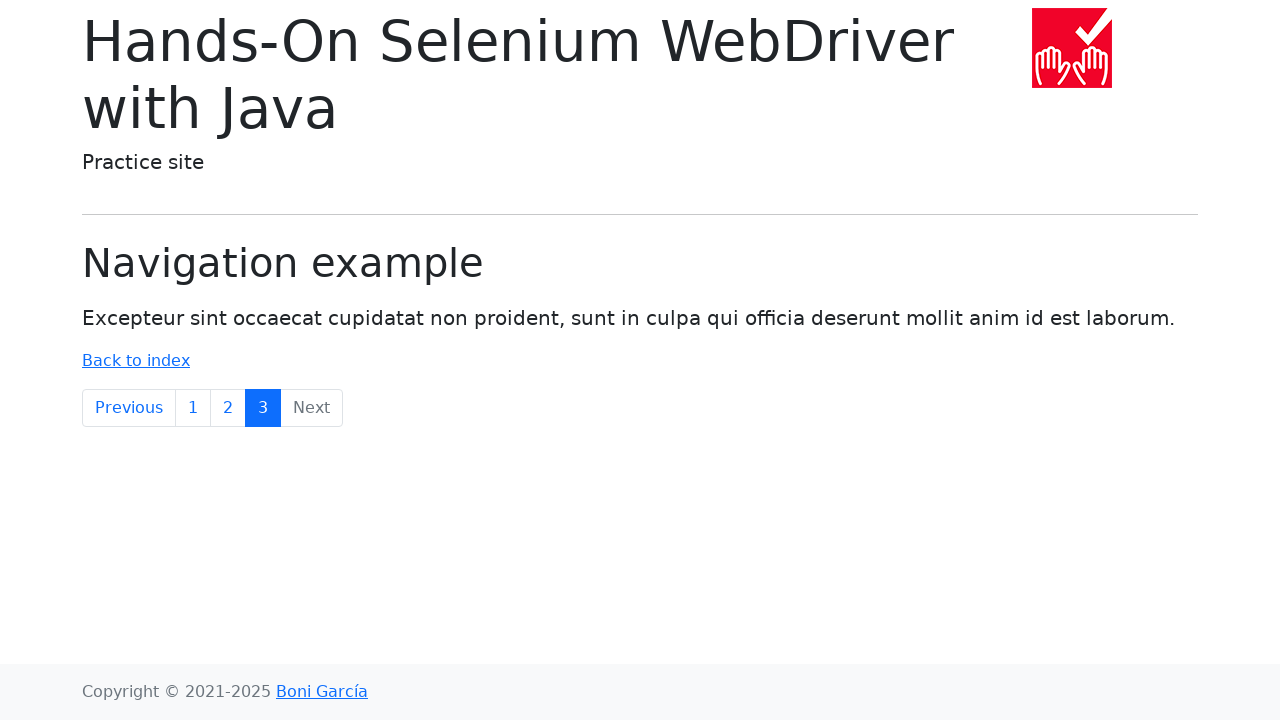

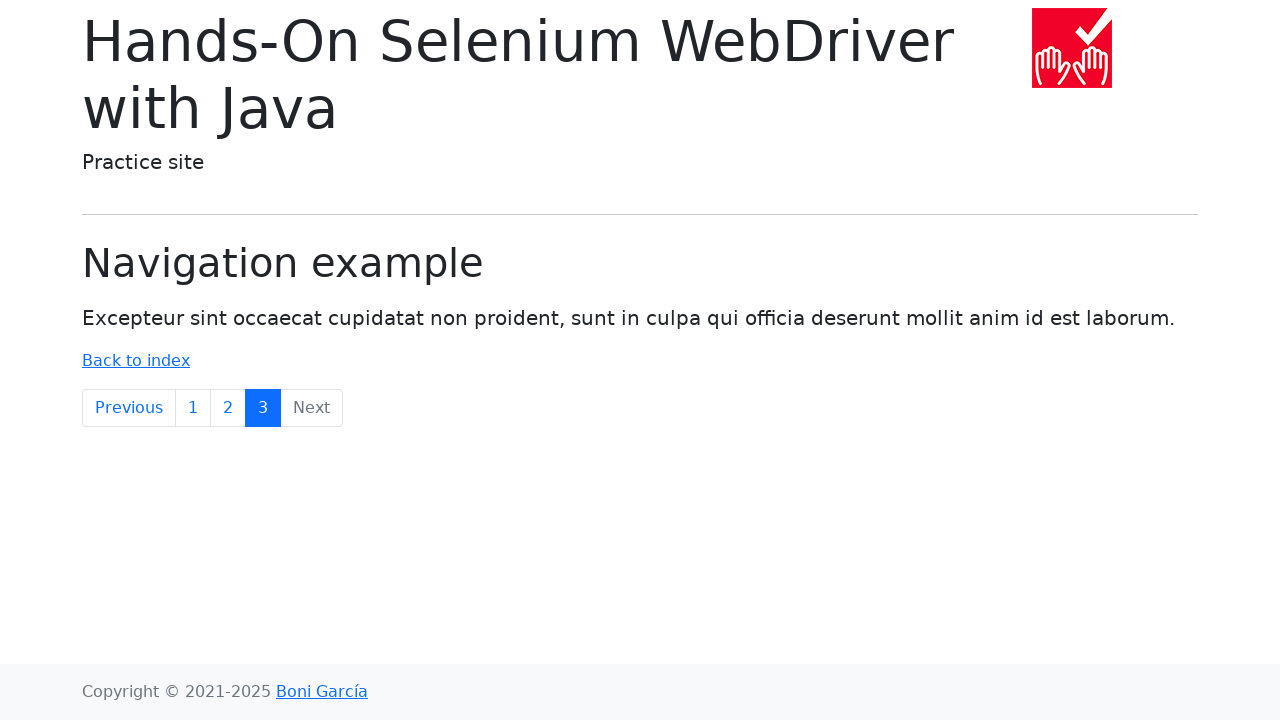